Tests navigation to registration form and back to login form

Starting URL: https://bugbank.netlify.app/

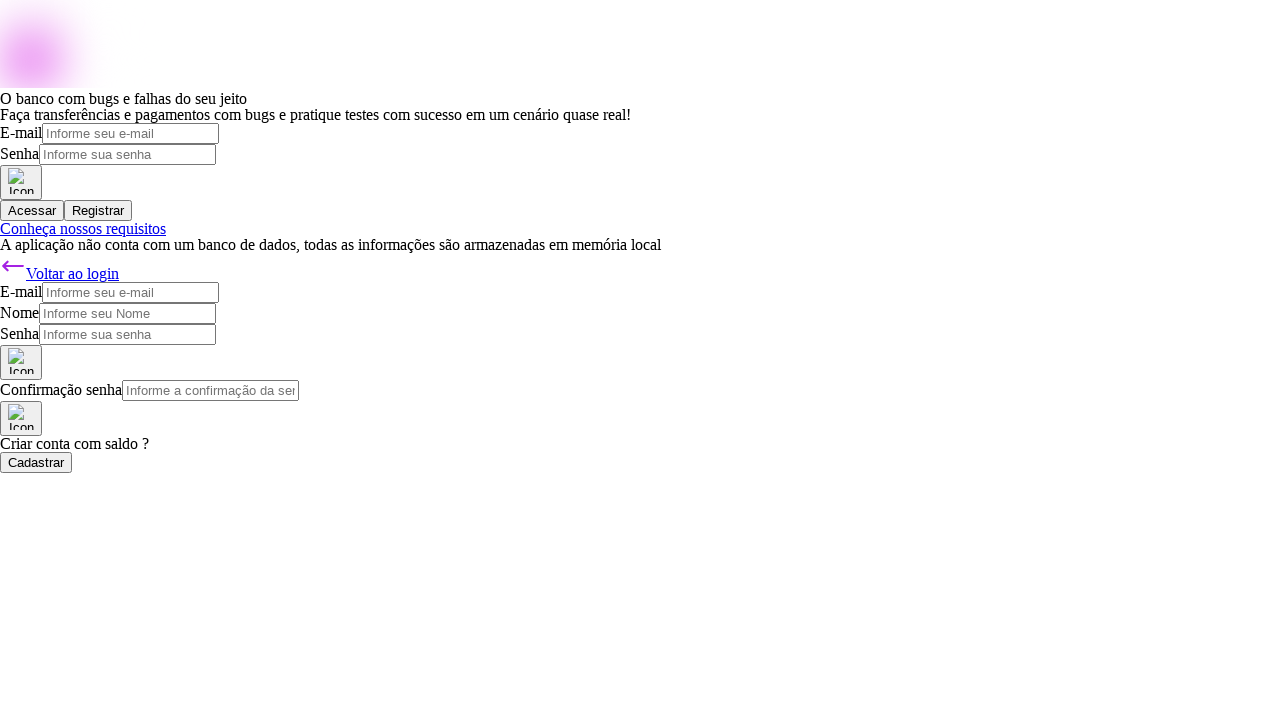

Clicked Register button to navigate to registration form at (98, 210) on button:has-text('Registrar')
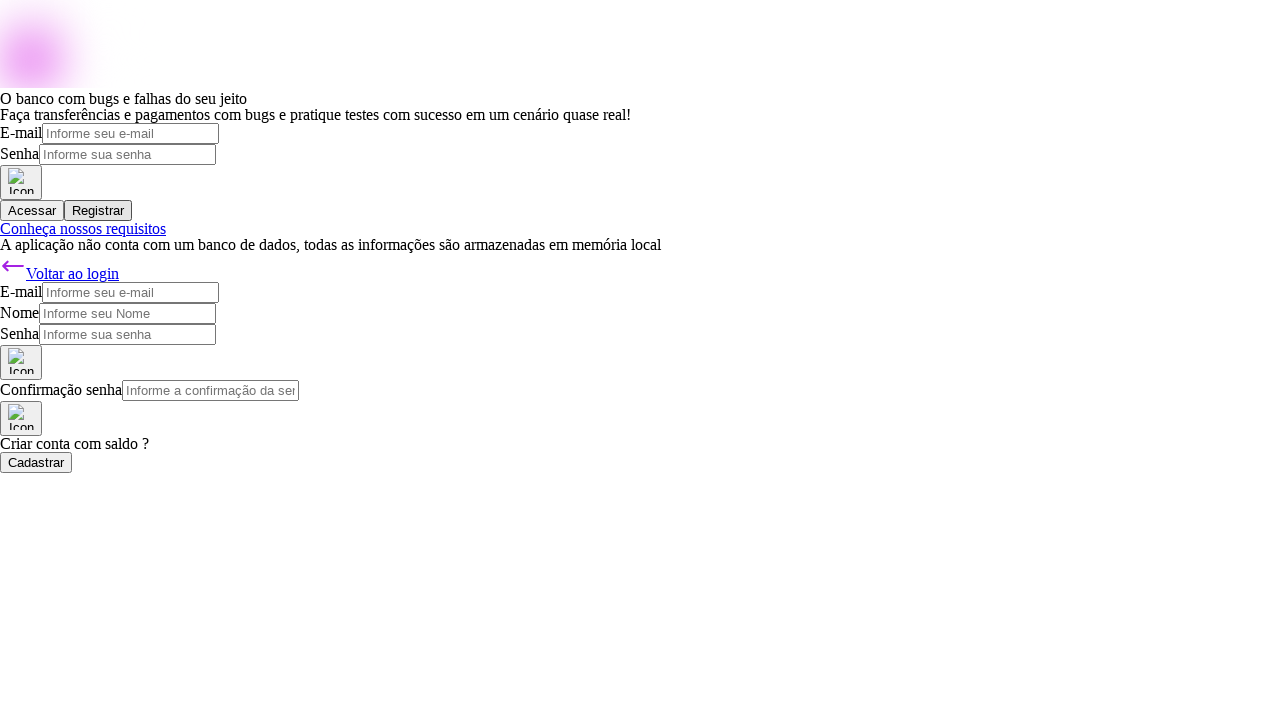

Registration form loaded - name input field is visible
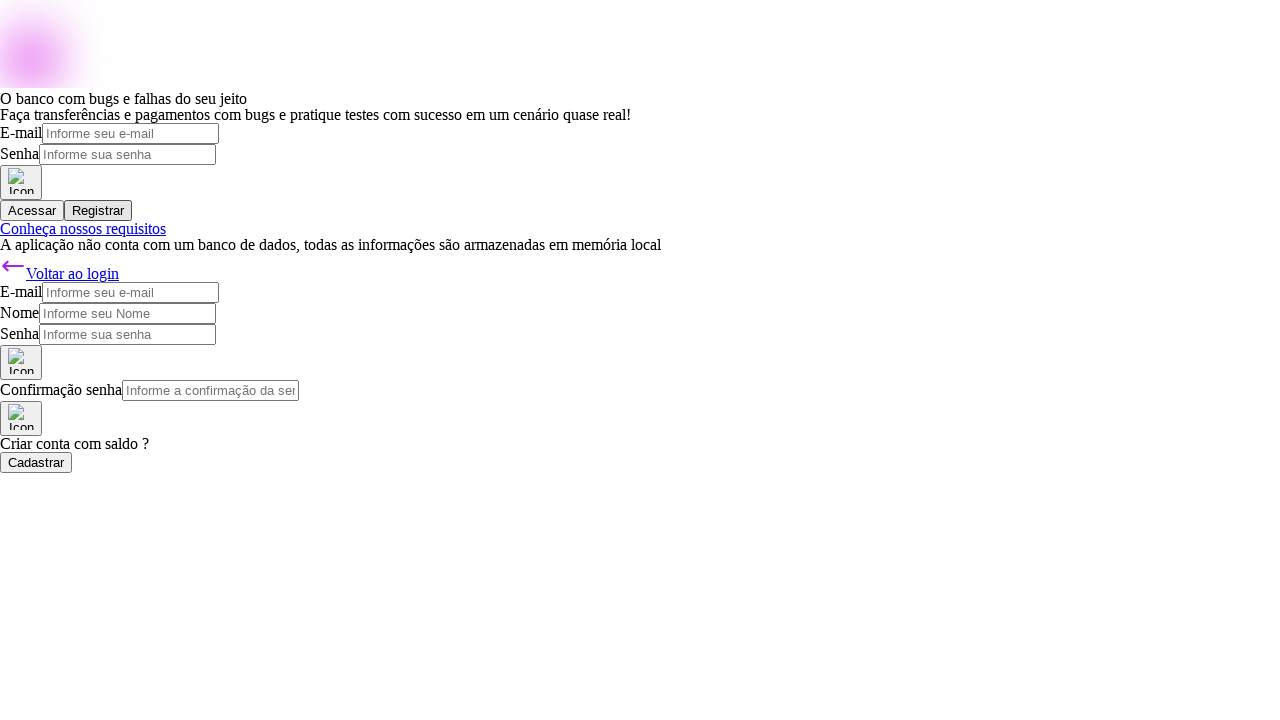

Clicked 'Voltar ao login' link to return to login form at (72, 274) on a:has-text('Voltar ao login')
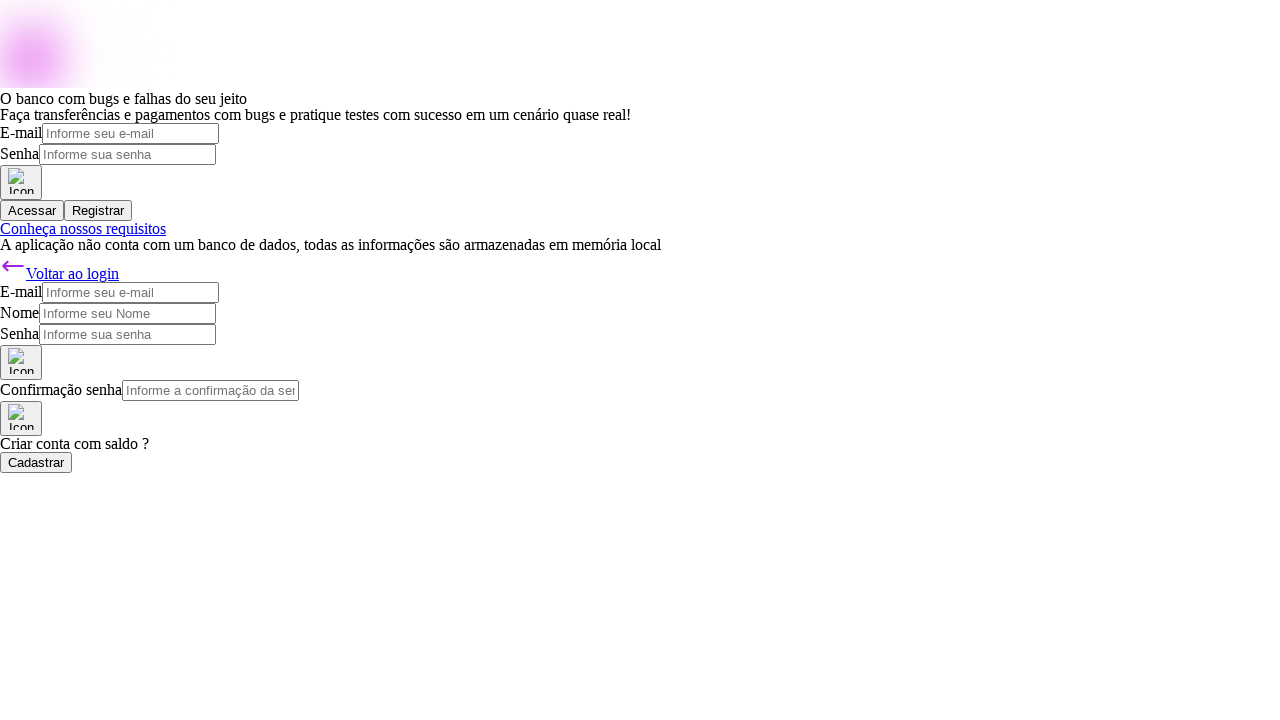

Successfully returned to login form - access button is visible
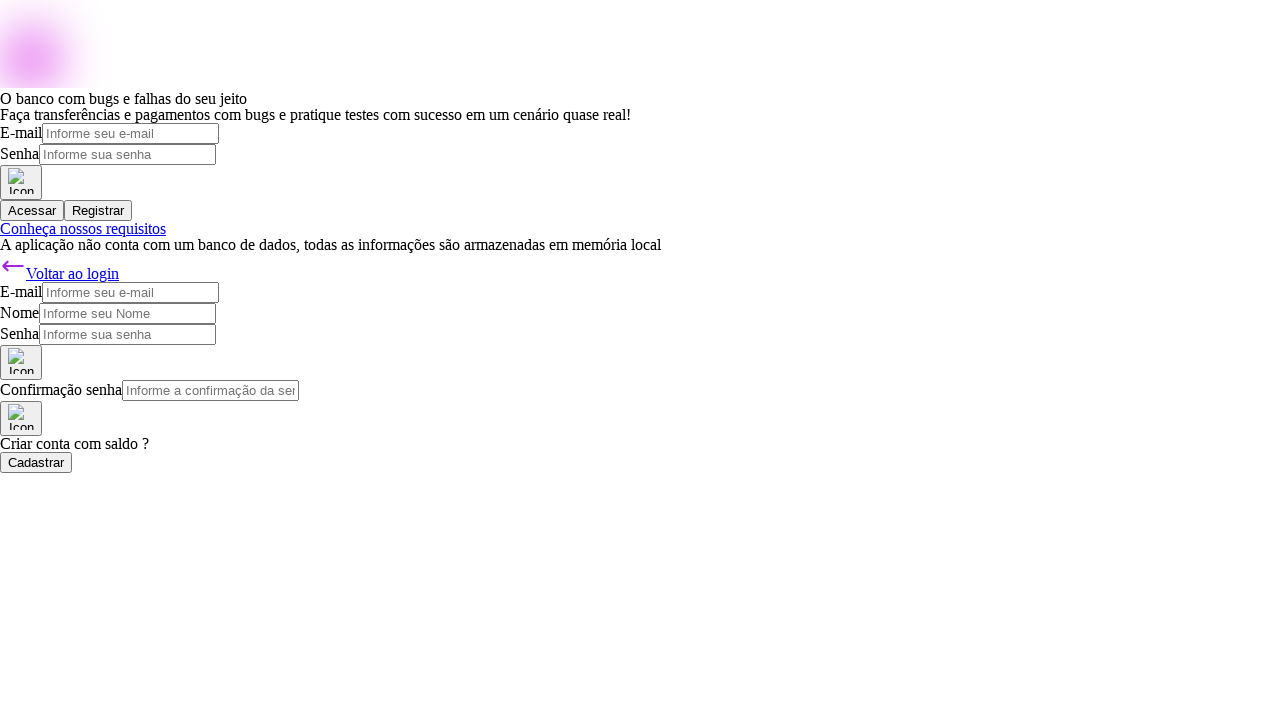

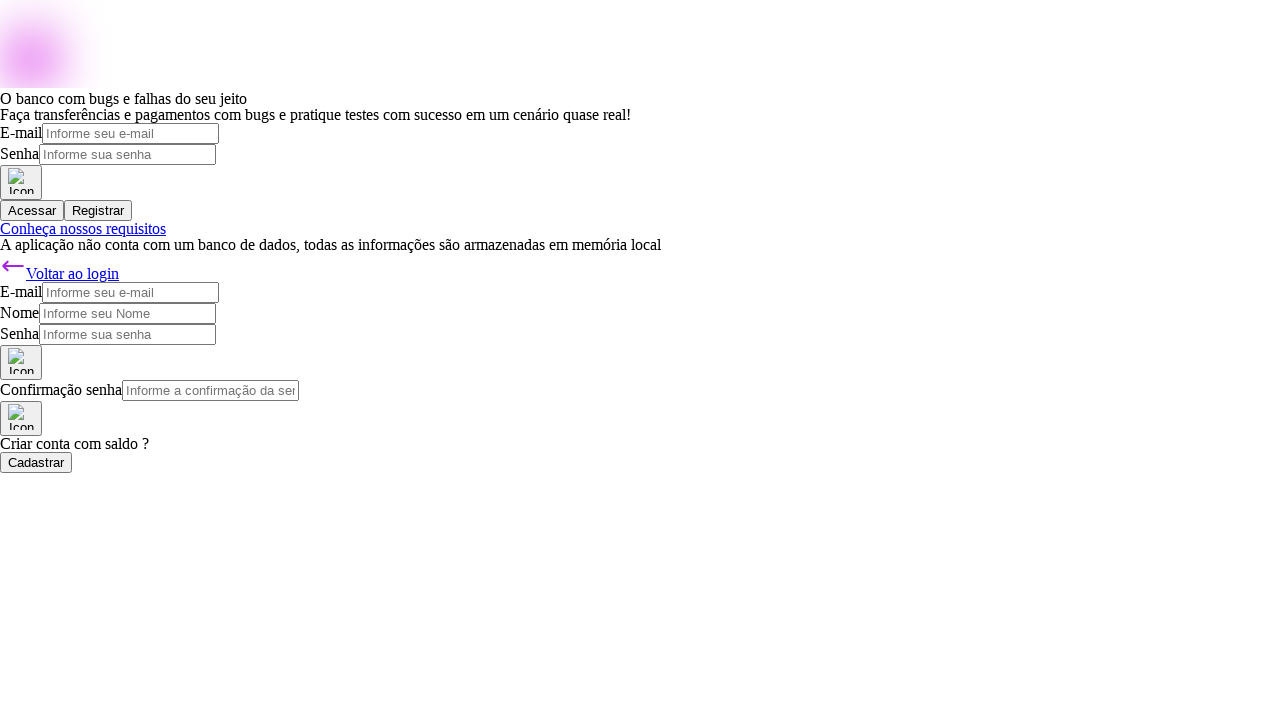